Tests that the todo counter displays the correct number as items are added

Starting URL: https://demo.playwright.dev/todomvc

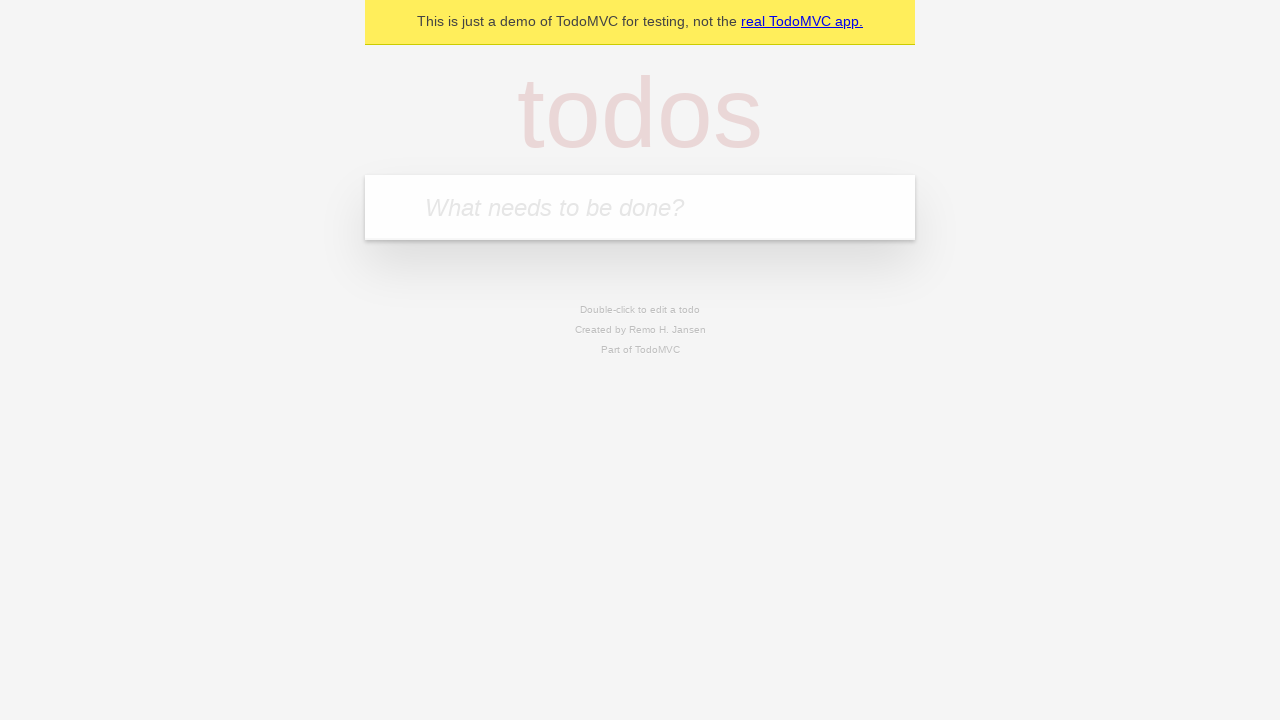

Filled todo input with 'buy some cheese' on internal:attr=[placeholder="What needs to be done?"i]
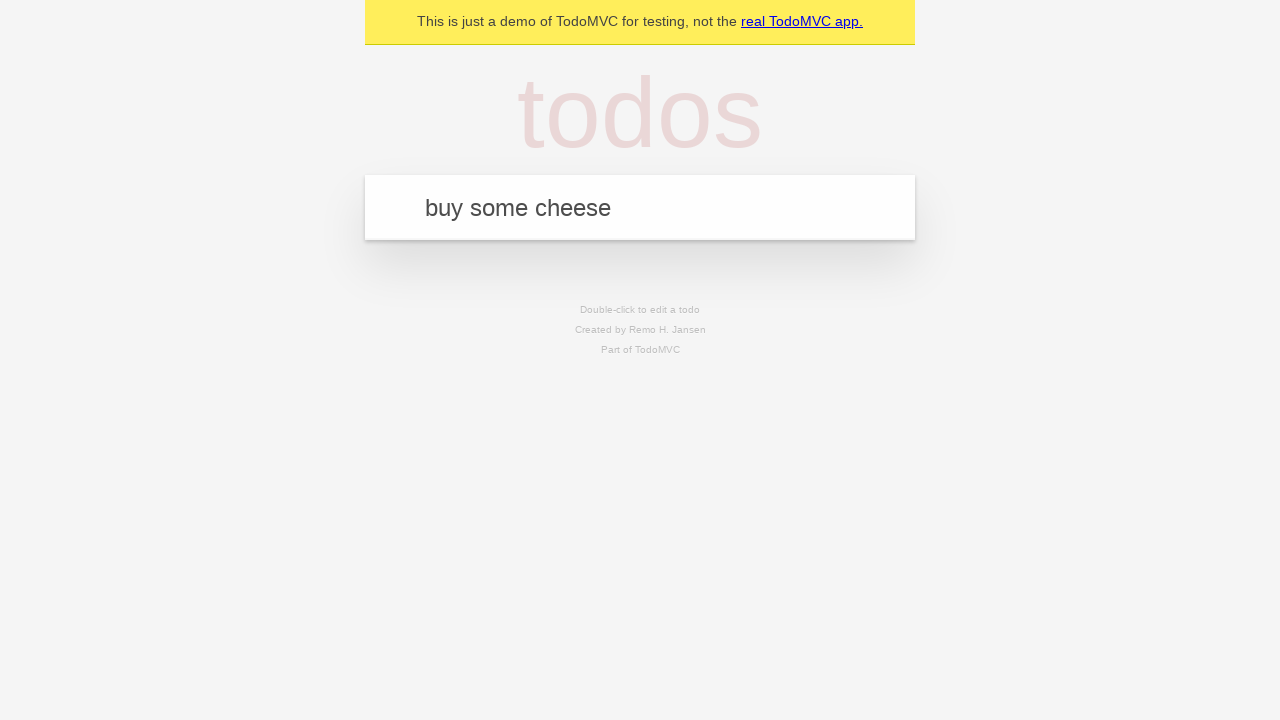

Pressed Enter to add first todo item on internal:attr=[placeholder="What needs to be done?"i]
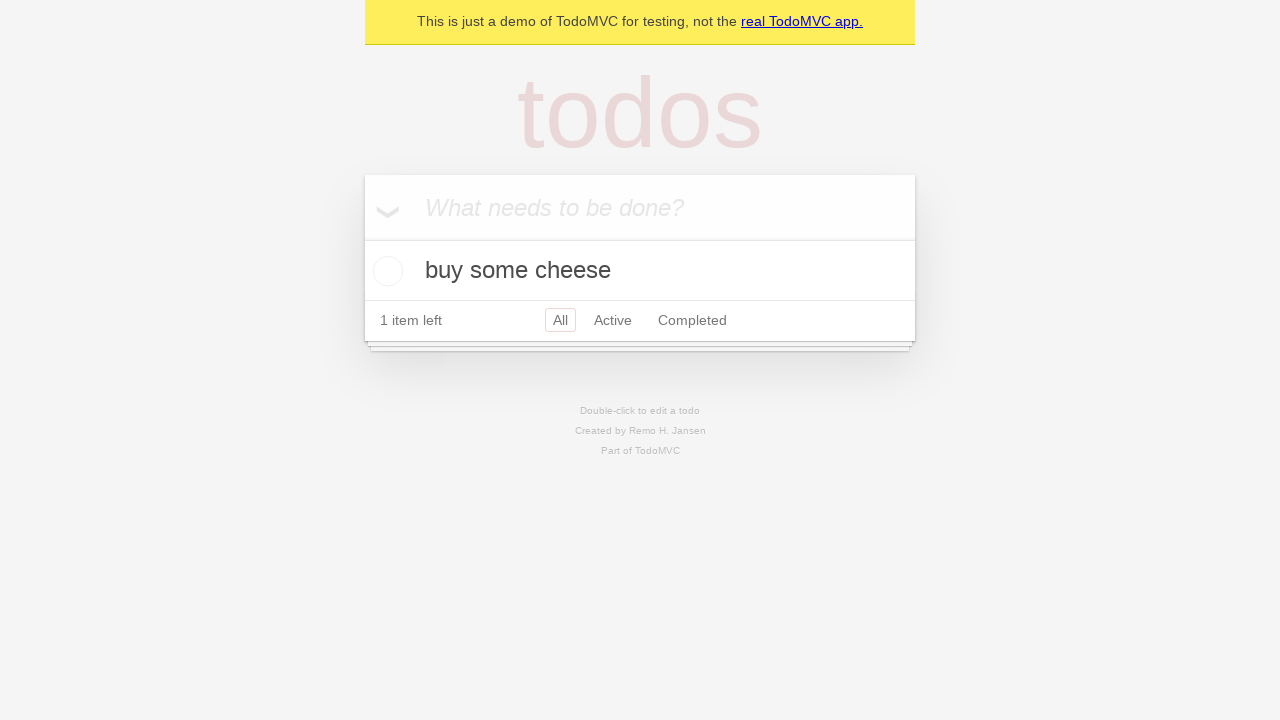

Todo counter element appeared
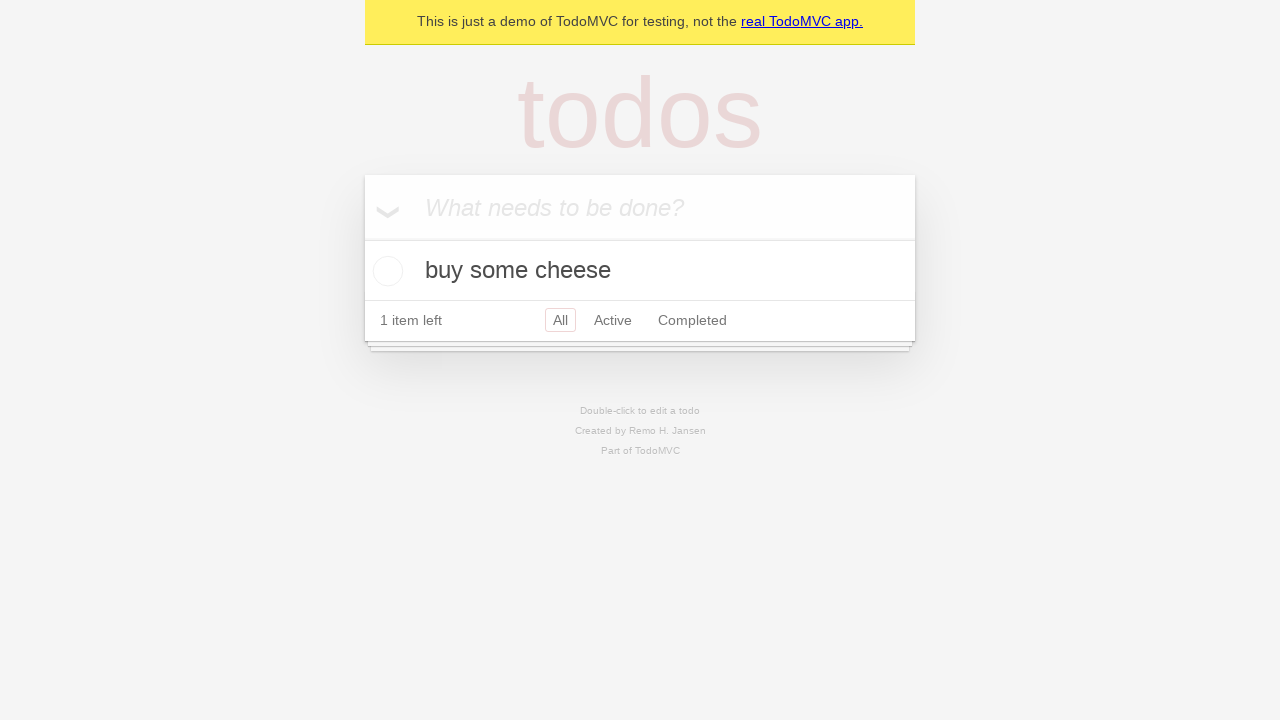

Filled todo input with 'feed the cat' on internal:attr=[placeholder="What needs to be done?"i]
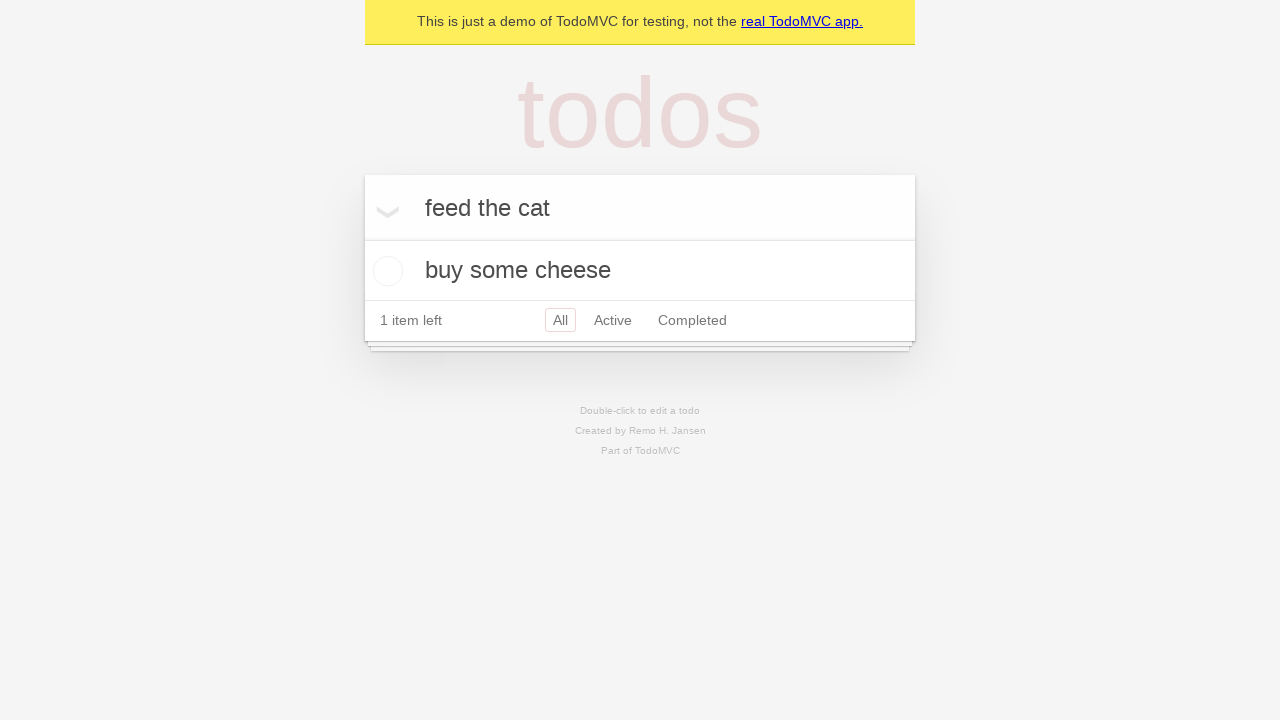

Pressed Enter to add second todo item on internal:attr=[placeholder="What needs to be done?"i]
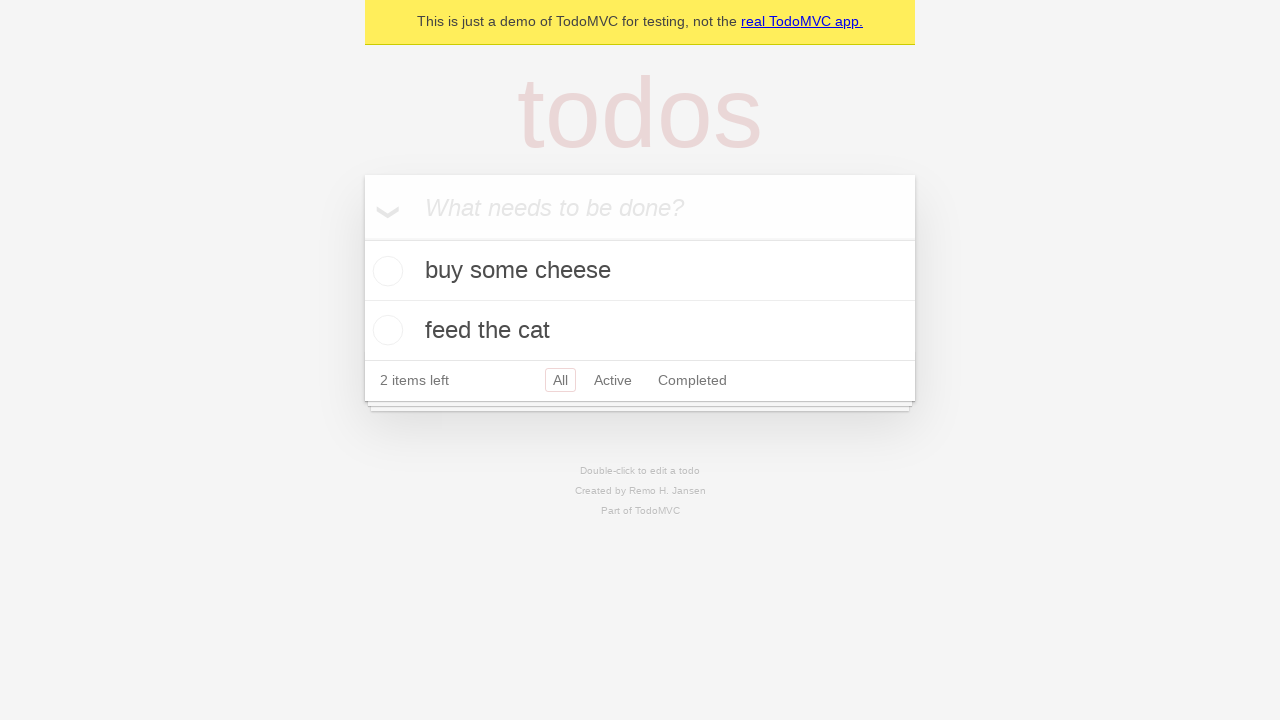

Second todo item appeared in the list
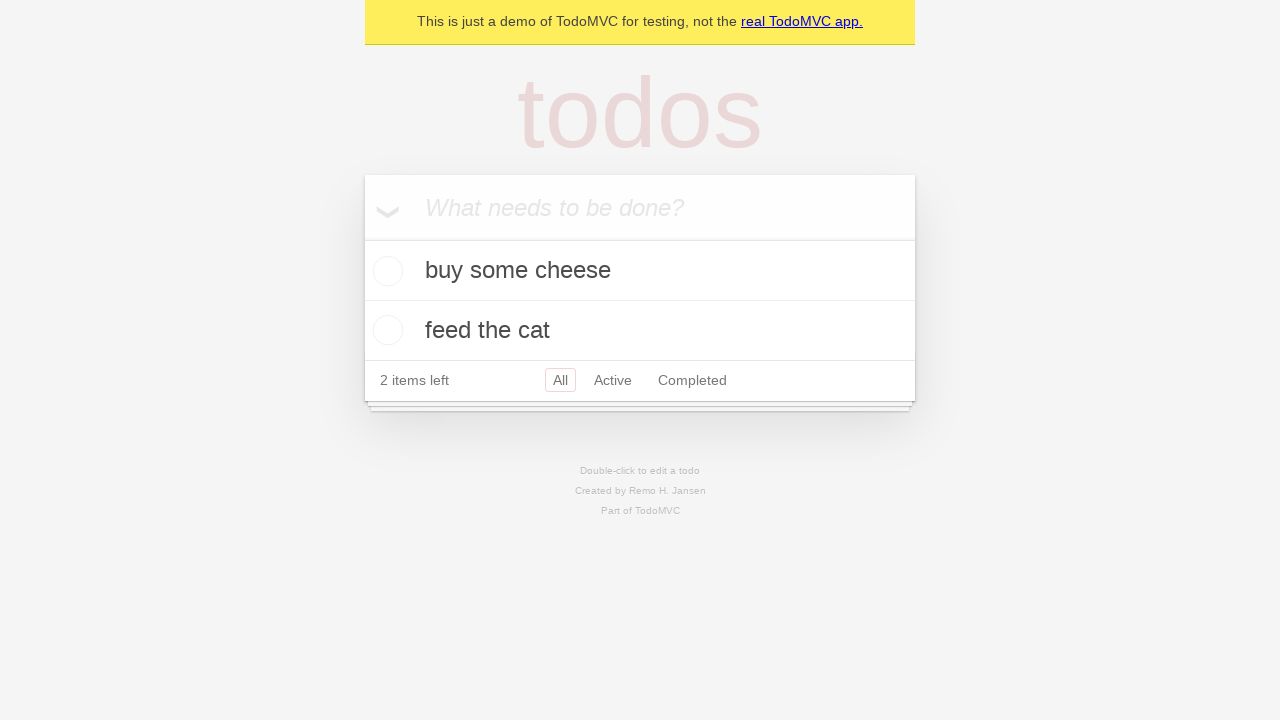

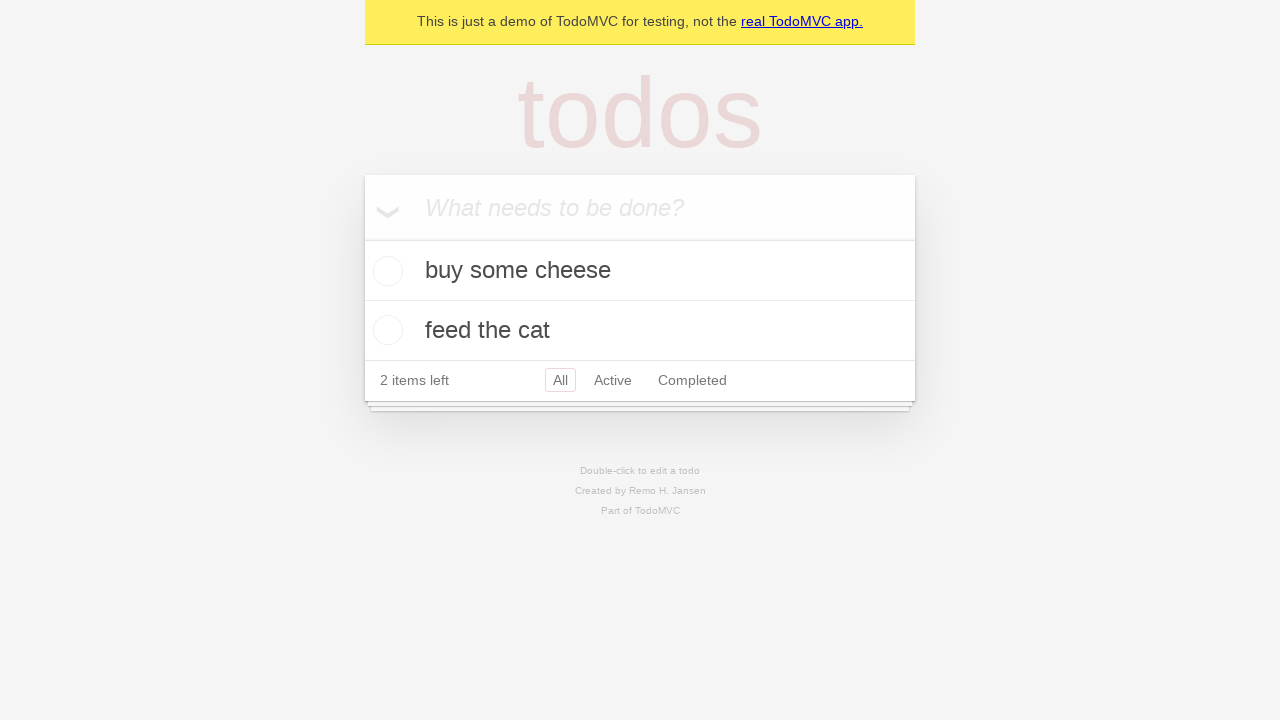